Navigates to Student page, fills search input with text, then clears it

Starting URL: https://gravitymvctestapplication.azurewebsites.net/Student

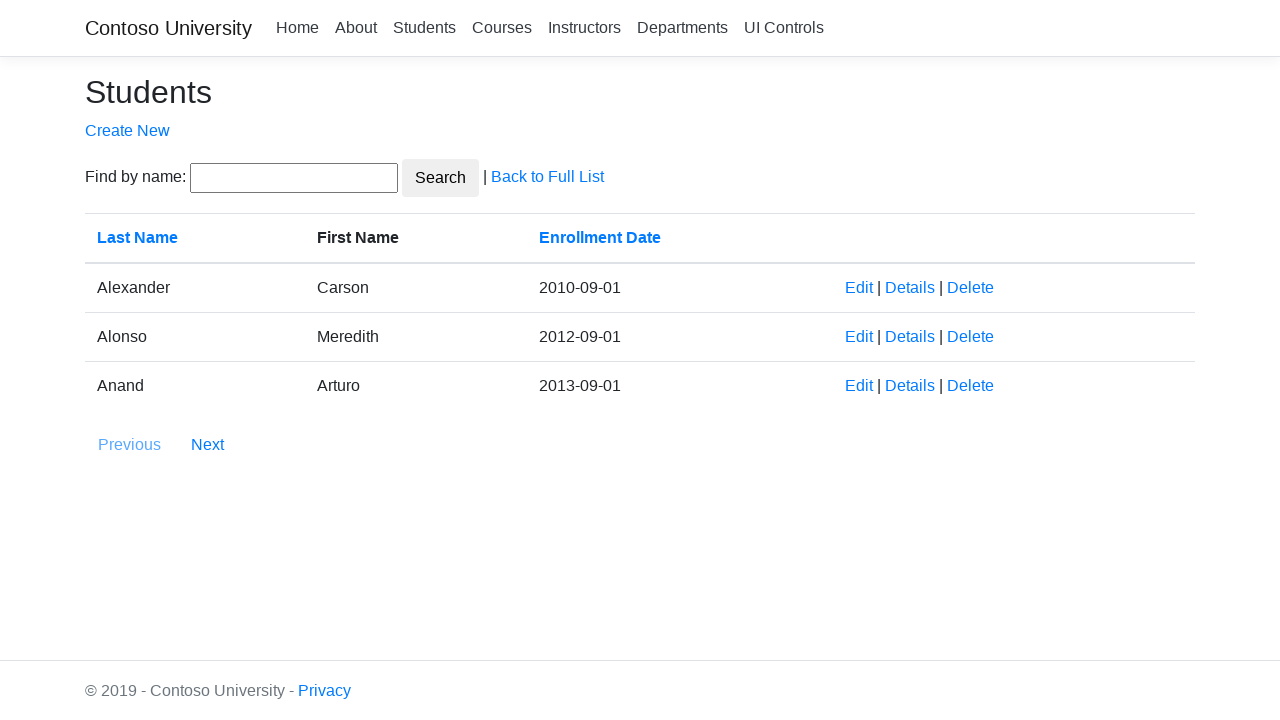

Typed 'hello' into search input with 100ms delay on input[name='SearchString']
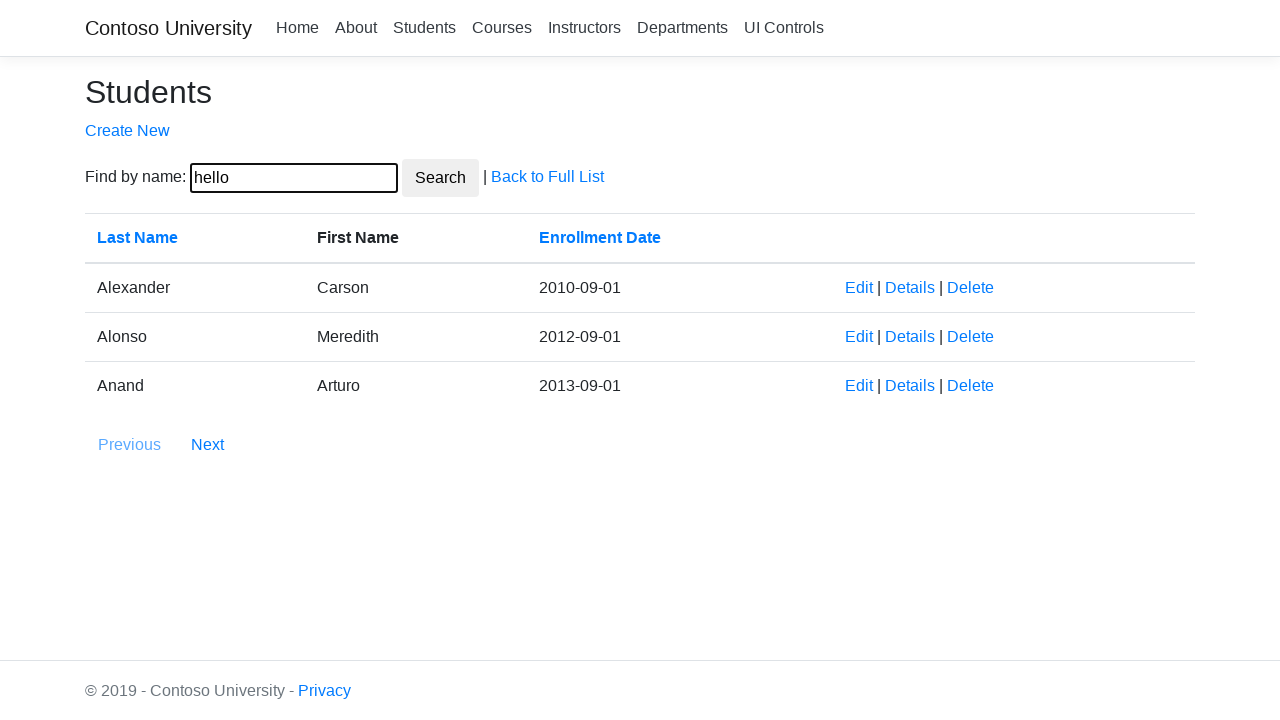

Pressed Home key to move cursor to beginning of search input on input[name='SearchString']
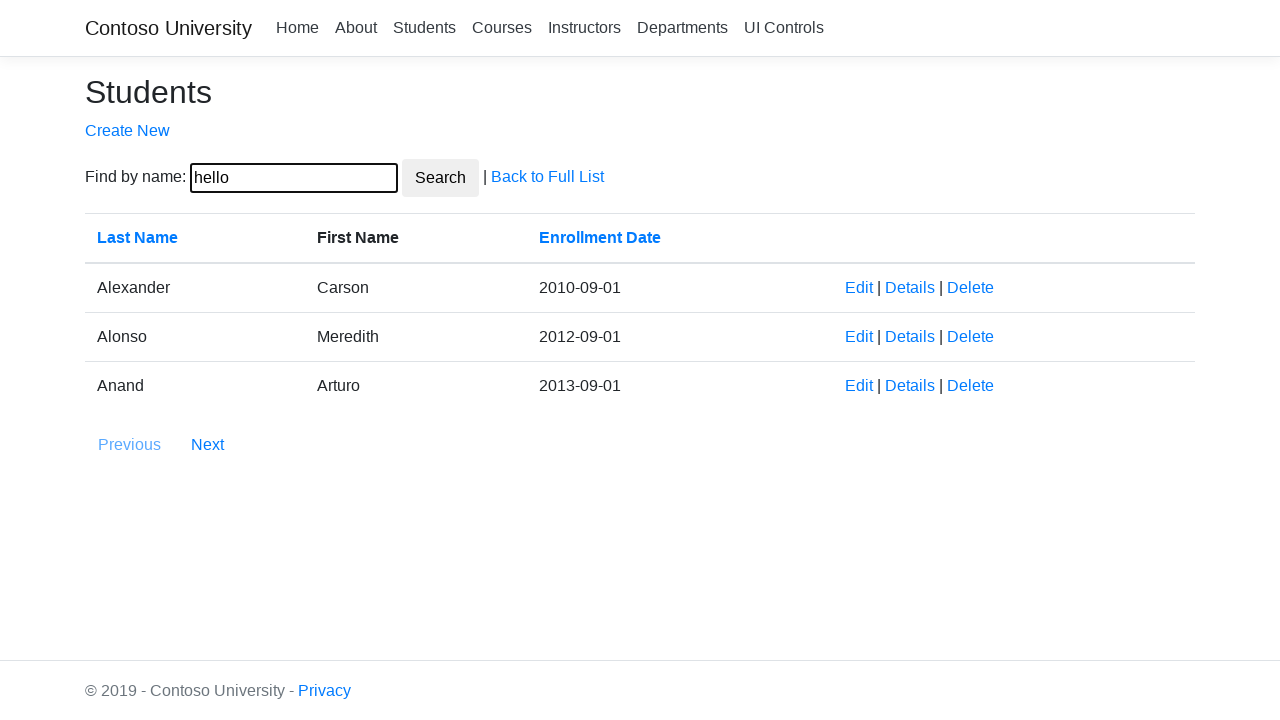

Cleared the search input field on input[name='SearchString']
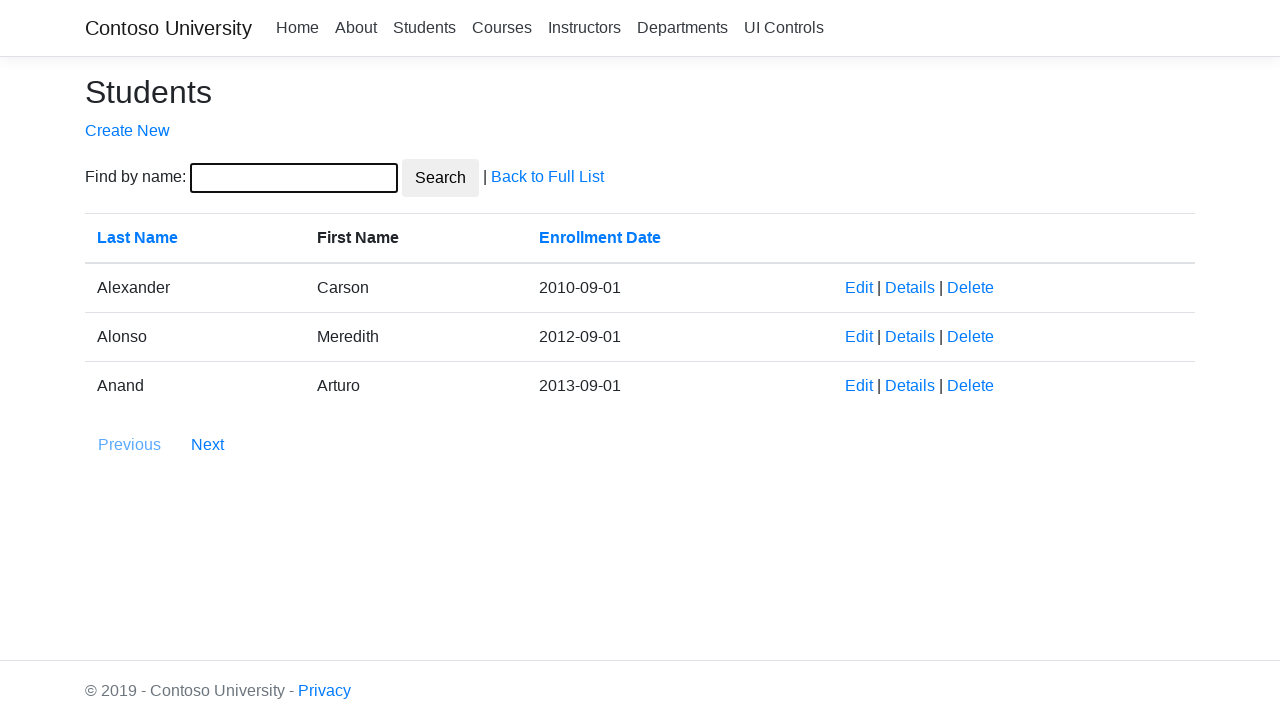

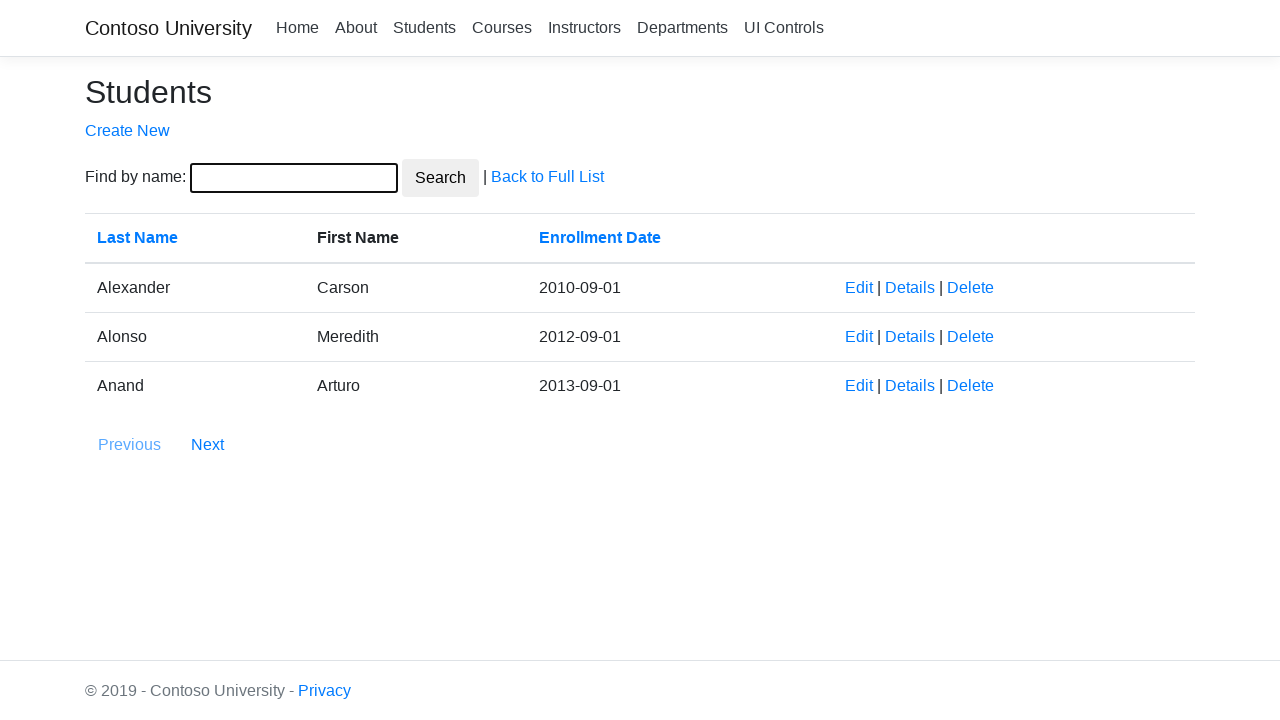